Tests various checkbox interactions including clicking checkboxes, toggling switches, and interacting with a multi-select checkbox menu

Starting URL: https://leafground.com/checkbox.xhtml

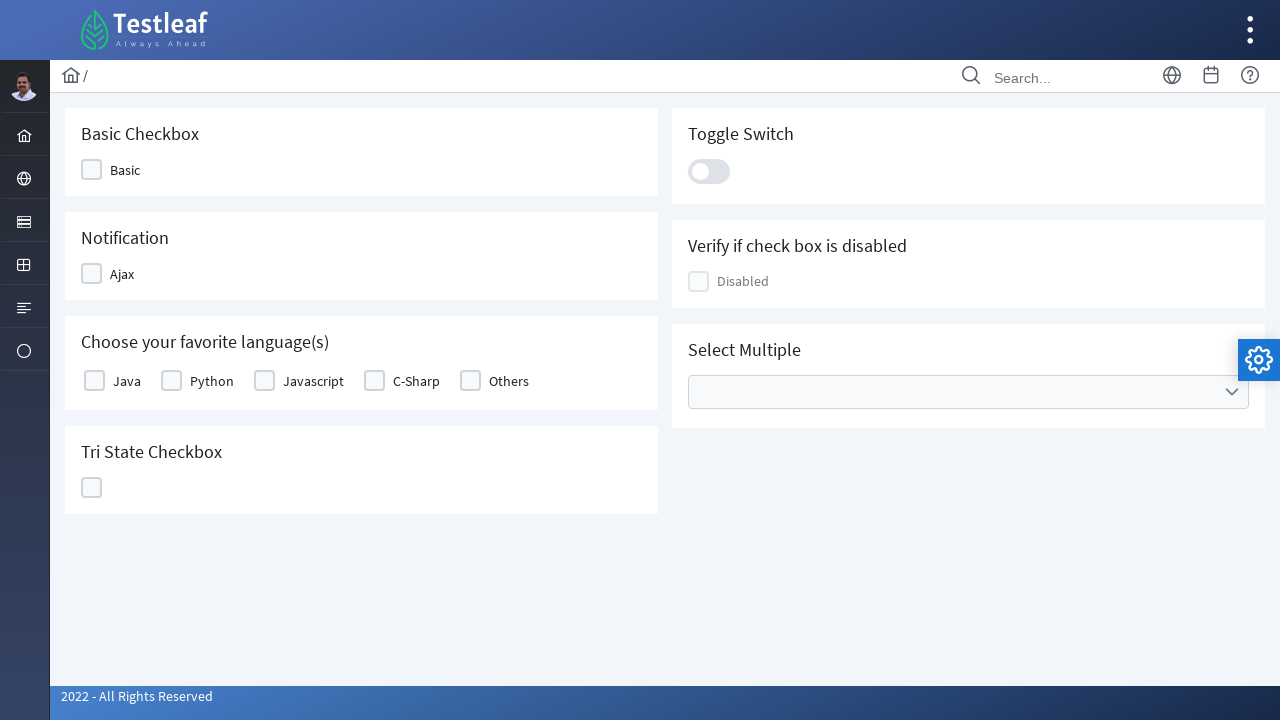

Clicked first checkbox at (92, 170) on (//div[contains(@class,'ui-chkbox-box ui-widget')])[1]
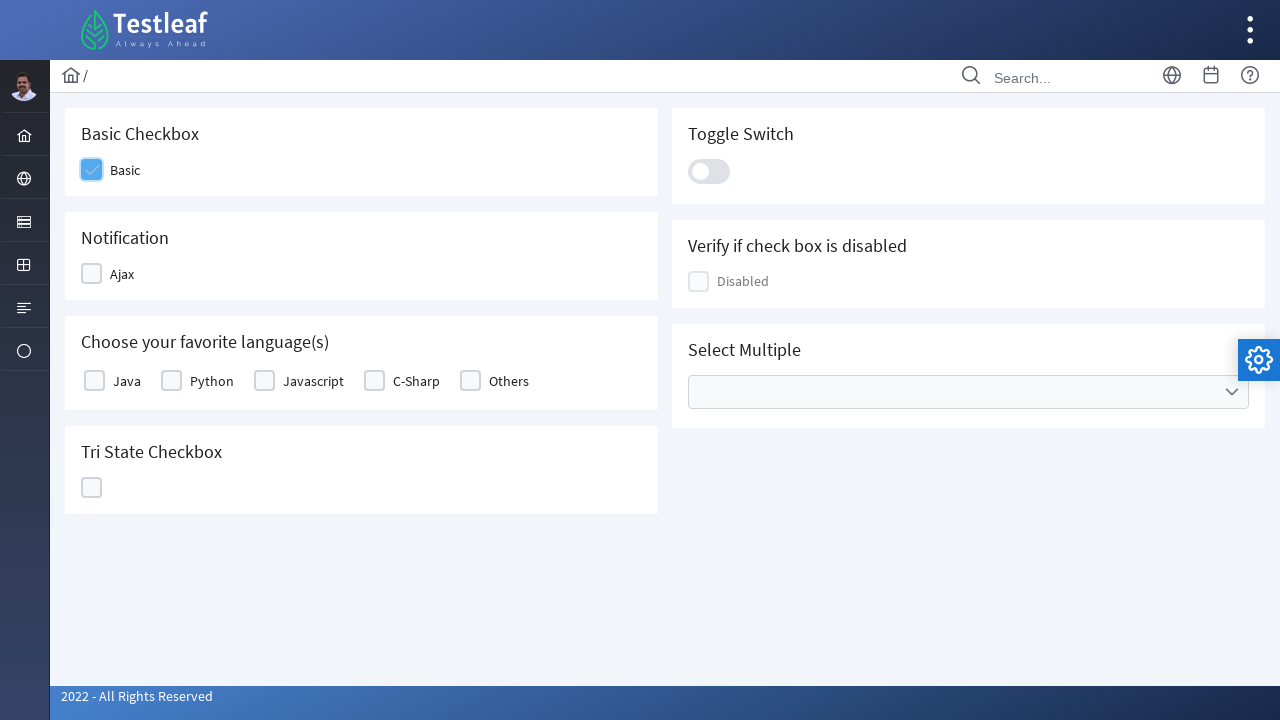

Clicked second checkbox at (92, 274) on (//div[contains(@class,'ui-chkbox-box ui-widget')])[2]
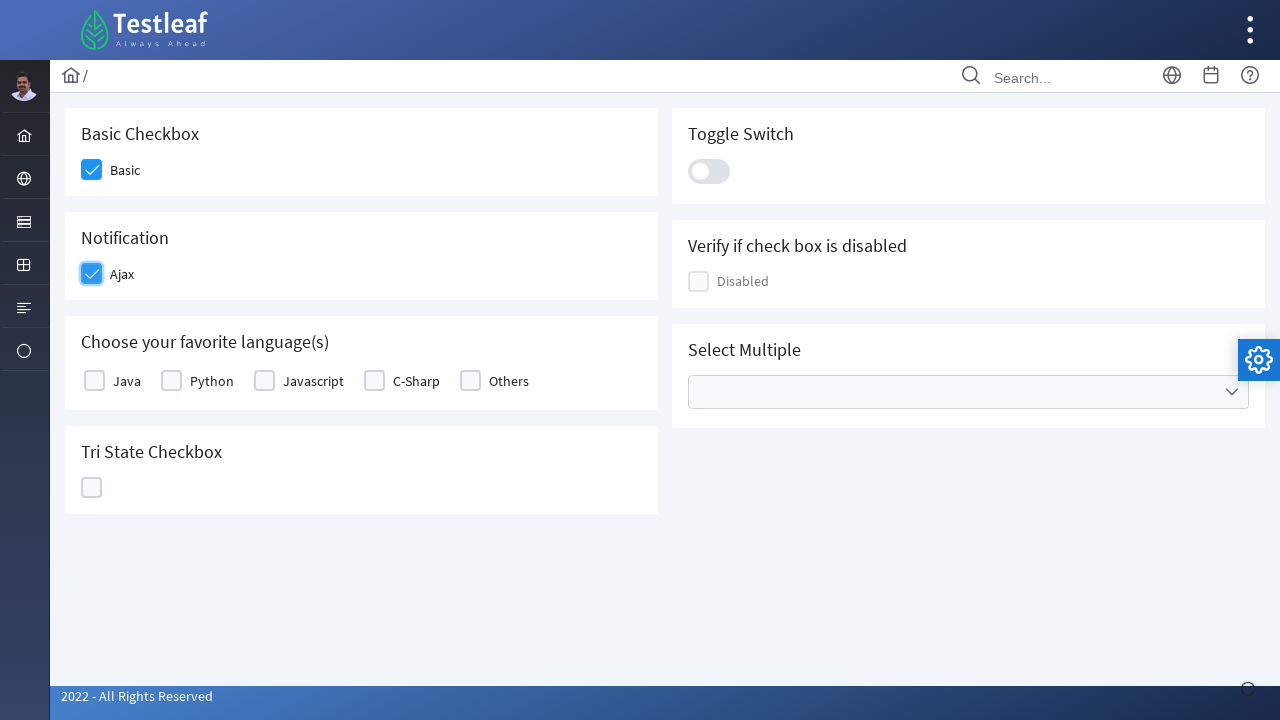

Verified 'Checked' message is displayed
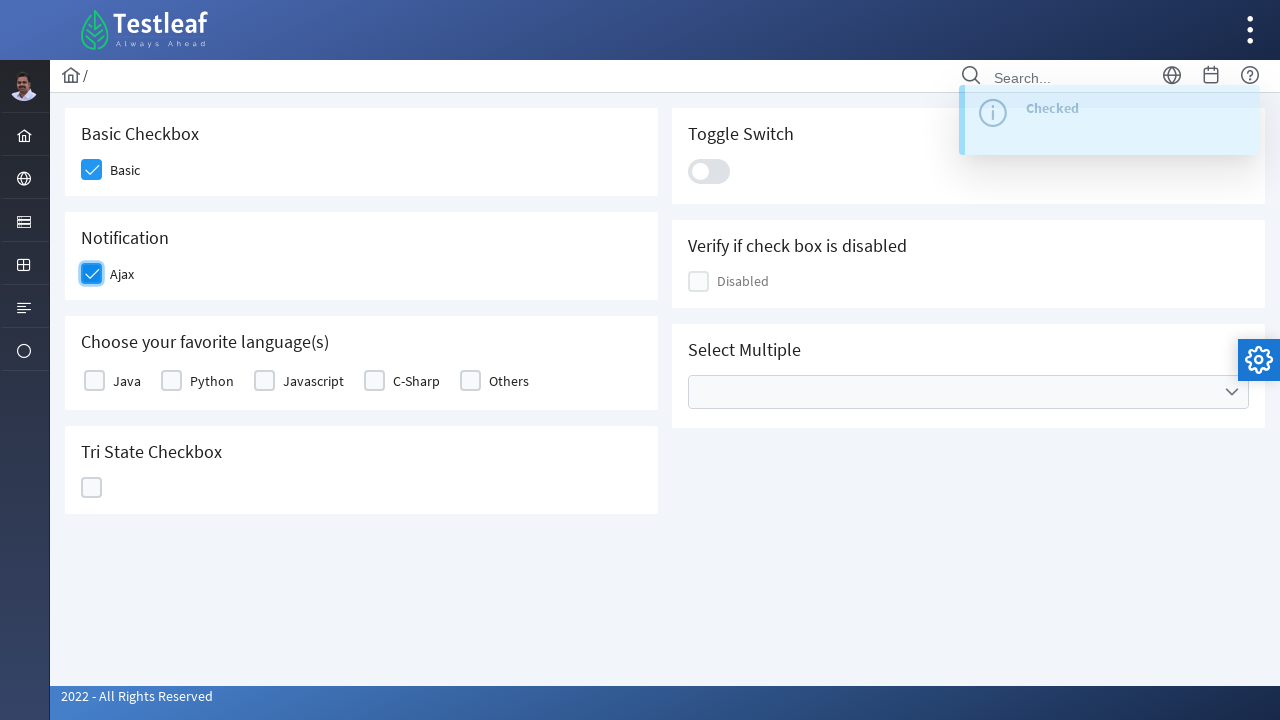

Clicked seventh checkbox at (470, 381) on (//div[contains(@class,'ui-chkbox-box ui-widget')])[7]
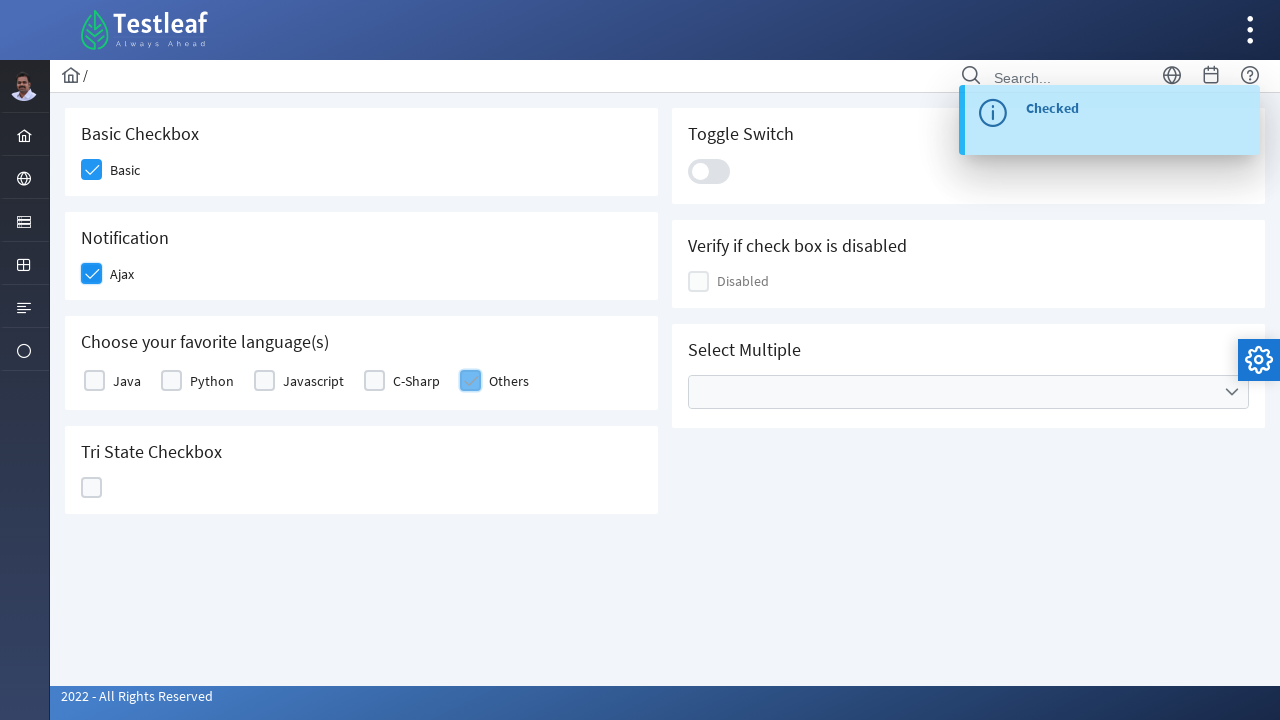

Clicked eighth checkbox at (92, 488) on (//div[contains(@class,'ui-chkbox-box ui-widget')])[8]
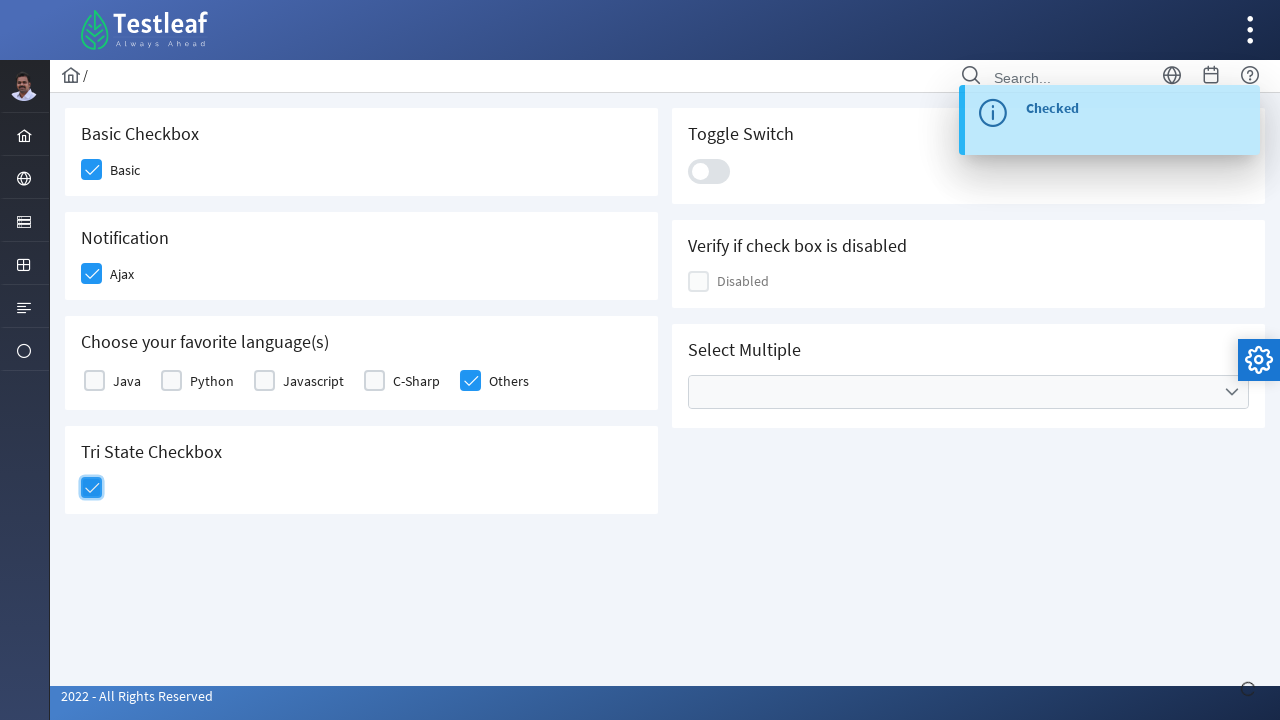

Clicked toggle switch at (709, 171) on xpath=//div[contains(@class,'ui-toggleswitch')]
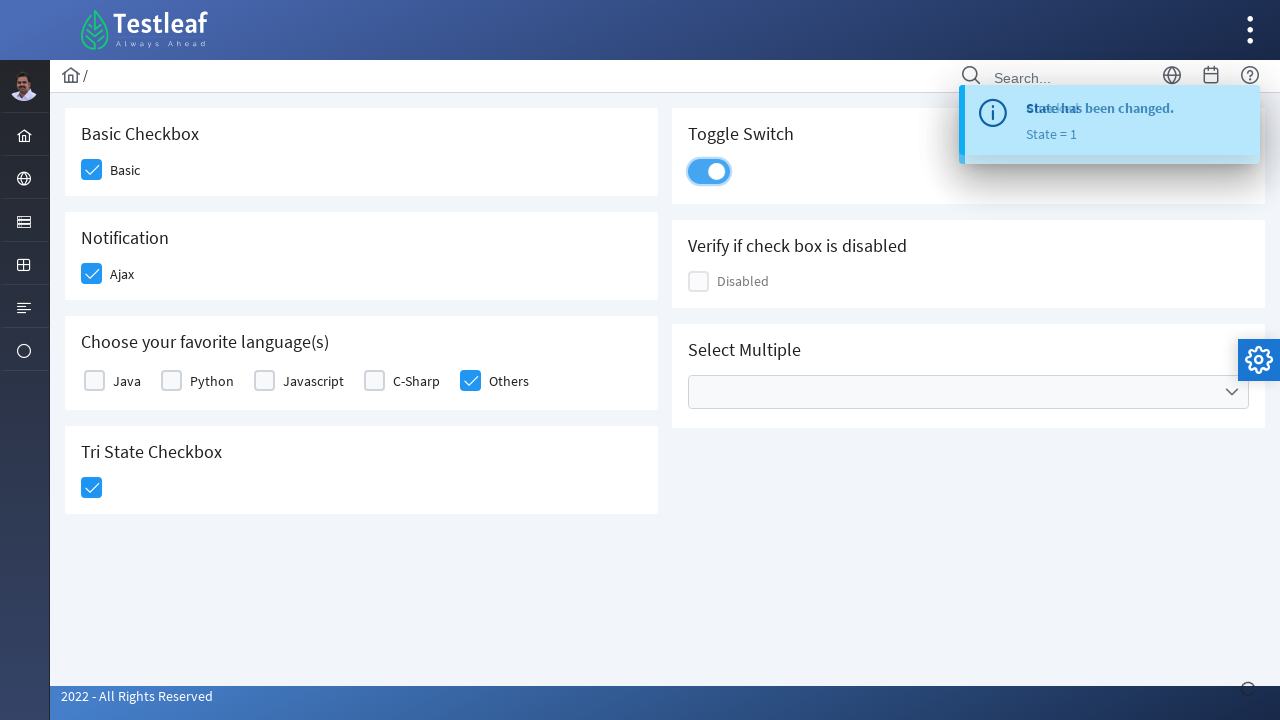

Growl notification appeared
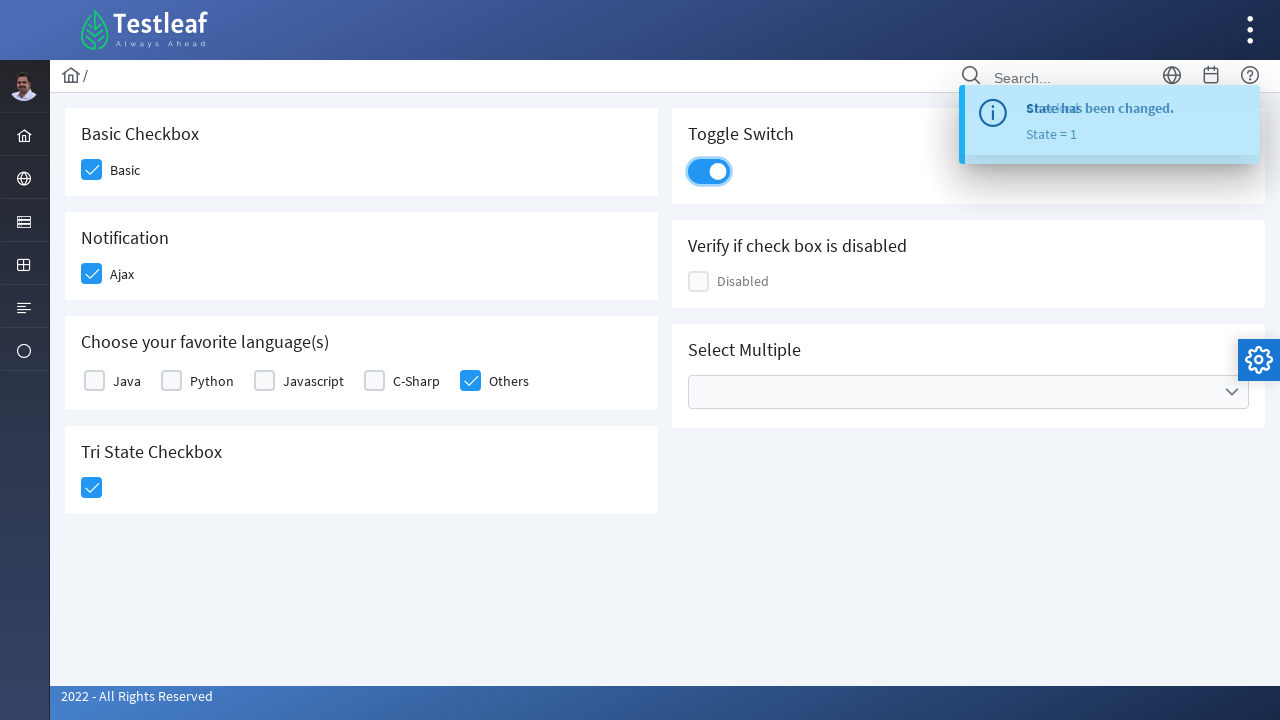

Opened multi-select checkbox menu at (968, 392) on xpath=//div[contains(@class,'ui-selectcheckboxmenu-multiple')]
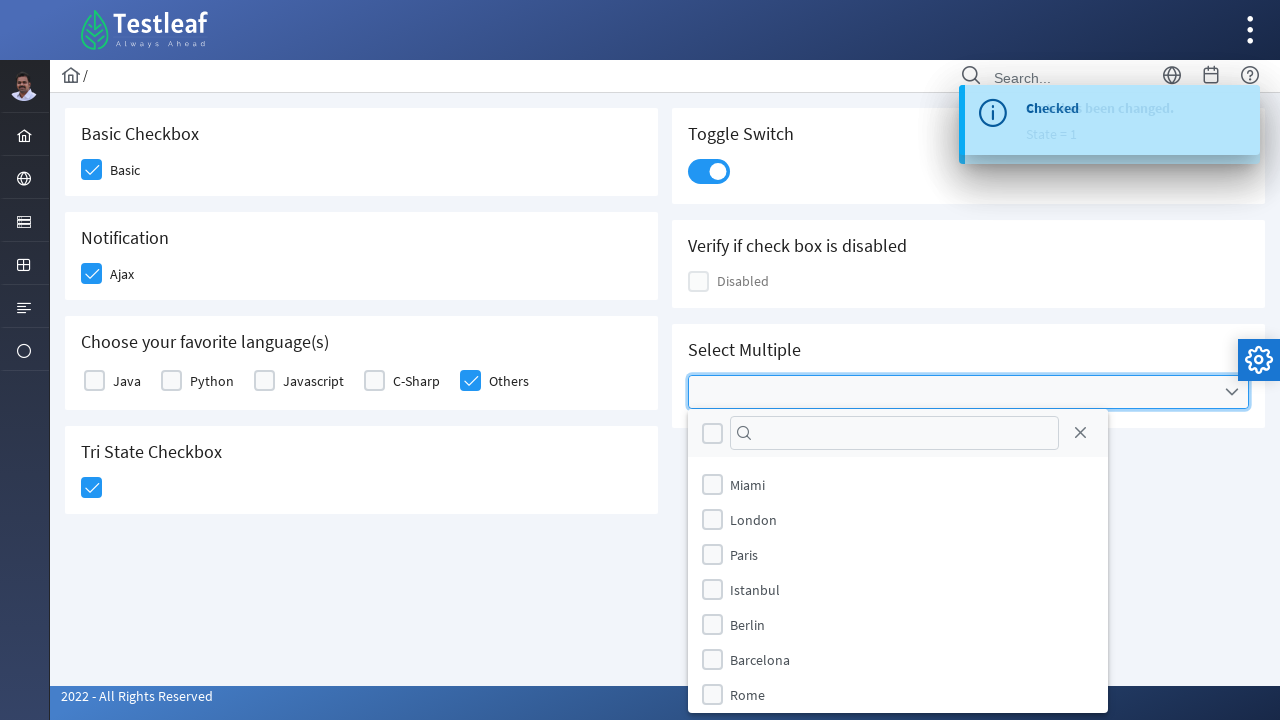

Typed 'paris' in the search field on (//input[contains (@class, 'ui-inputfield ui-inputtext')])
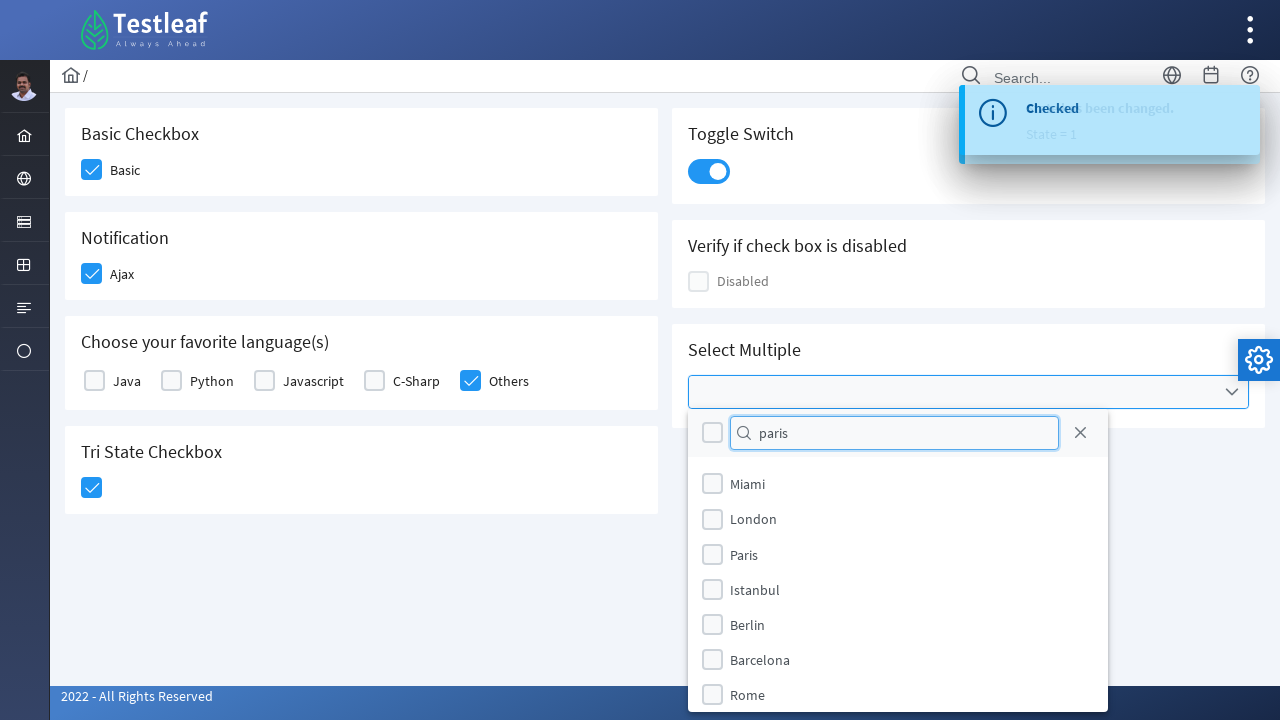

Clicked checkbox 13 to select Paris option at (712, 554) on (//div[contains (@class, 'ui-chkbox-box ui-widget')])[13]
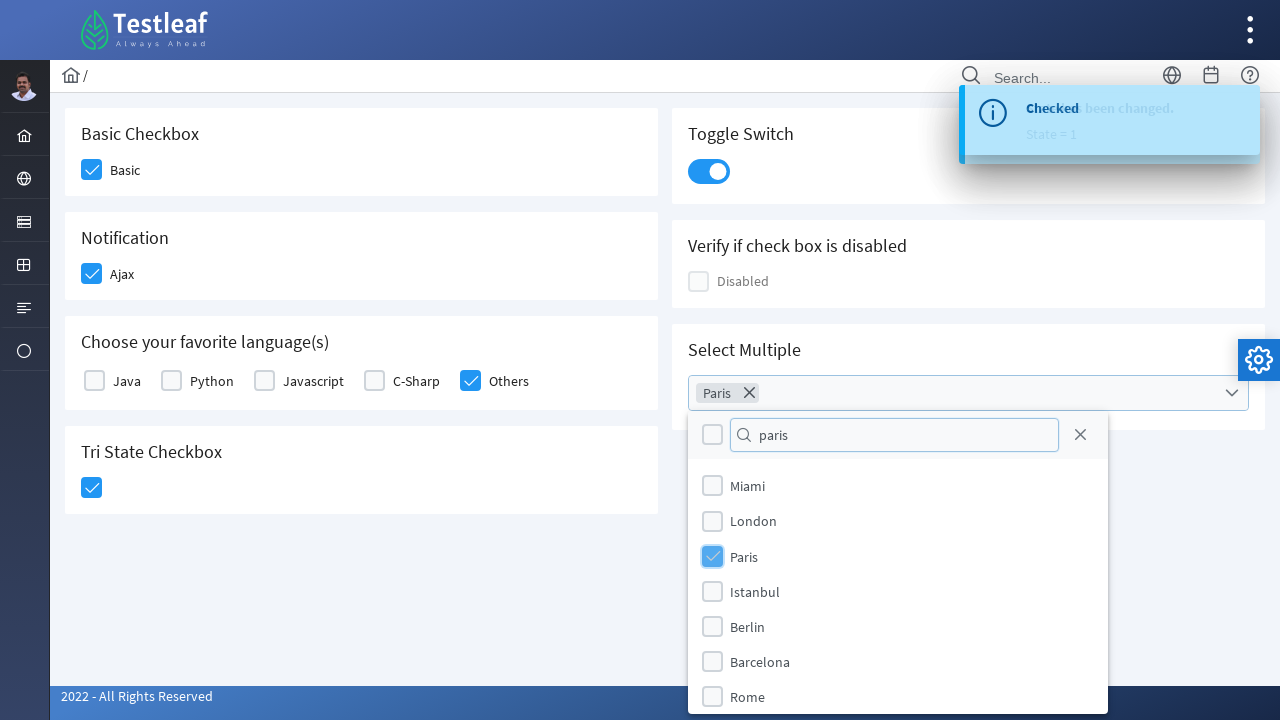

Cleared the search field on (//input[contains (@class, 'ui-inputfield ui-inputtext')])
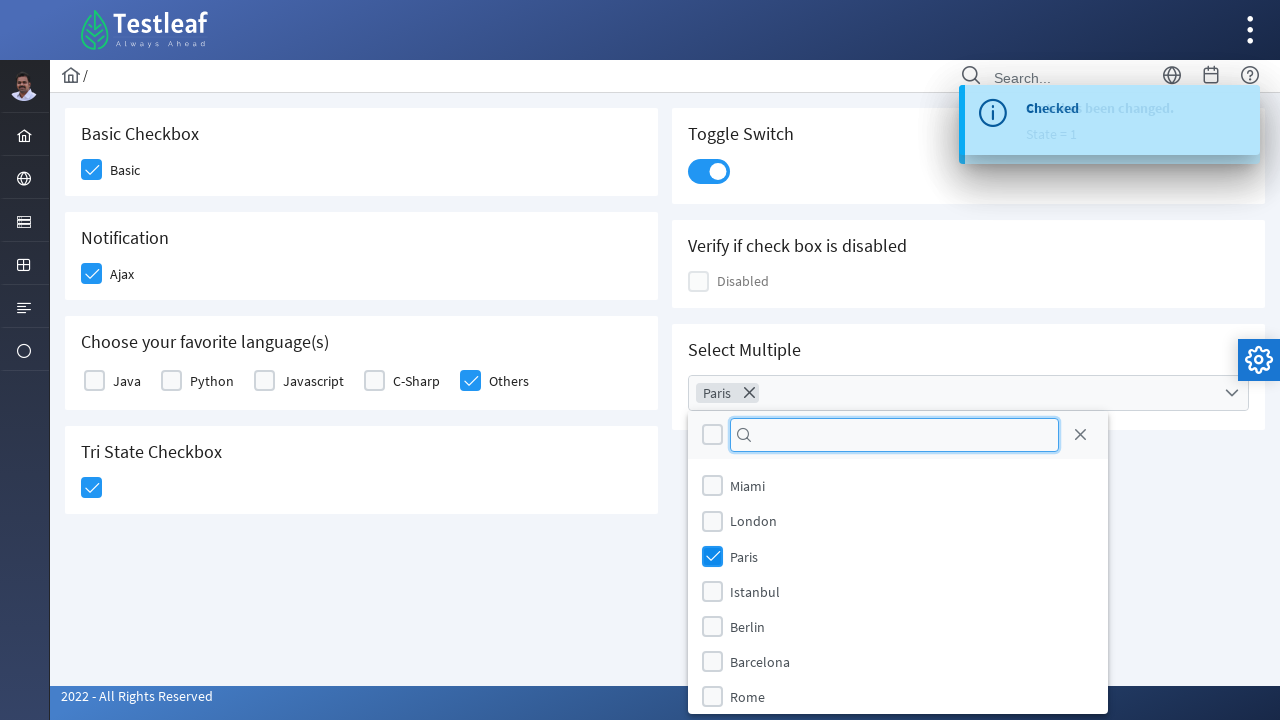

Clicked checkbox 12 at (712, 521) on (//div[contains (@class, 'ui-chkbox-box ui-widget')])[12]
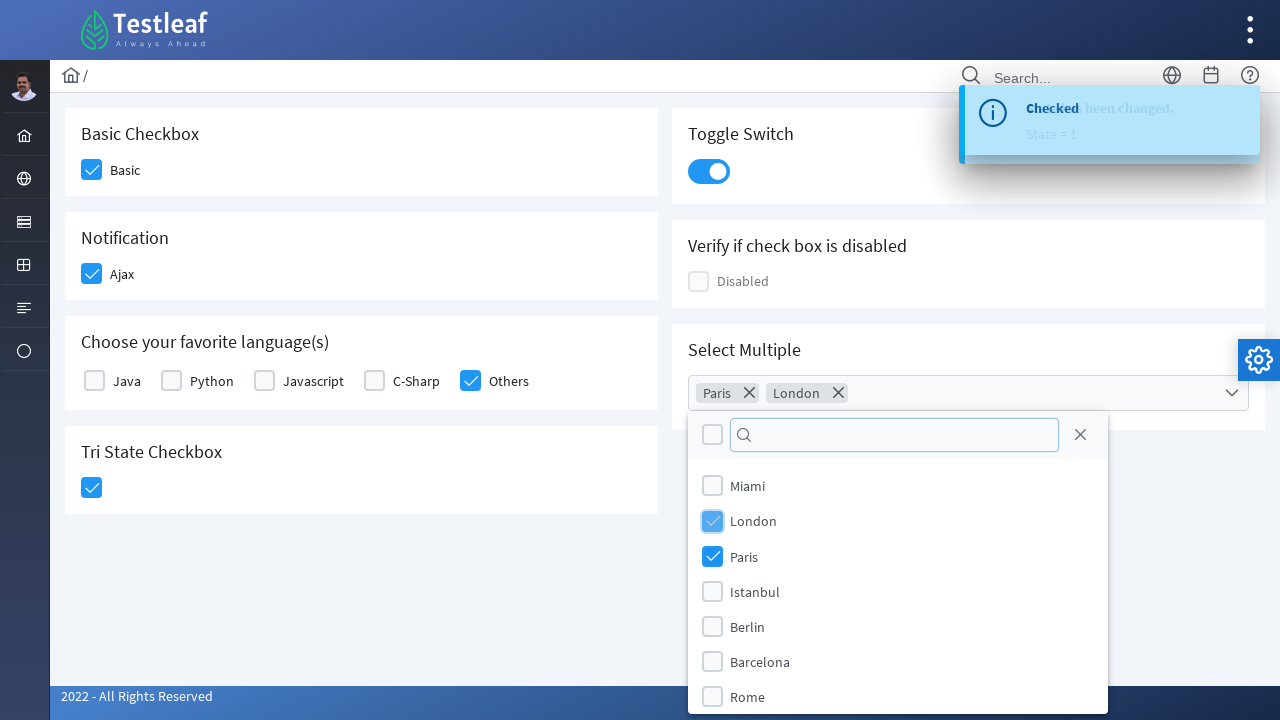

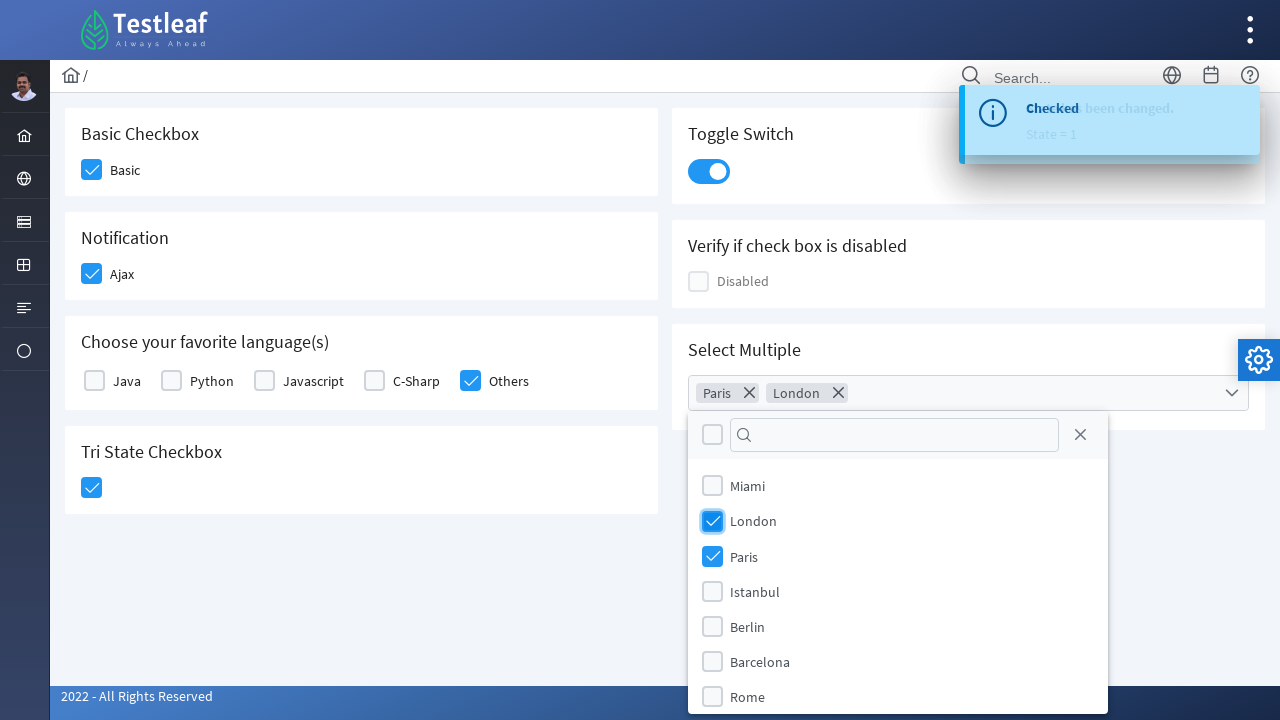